Tests the Top Hits list by navigating to Top List, then clicking on the Top Hits submenu, and checking if Shakespeare appears in the entries.

Starting URL: http://99-bottles-of-beer.net/lyrics.html

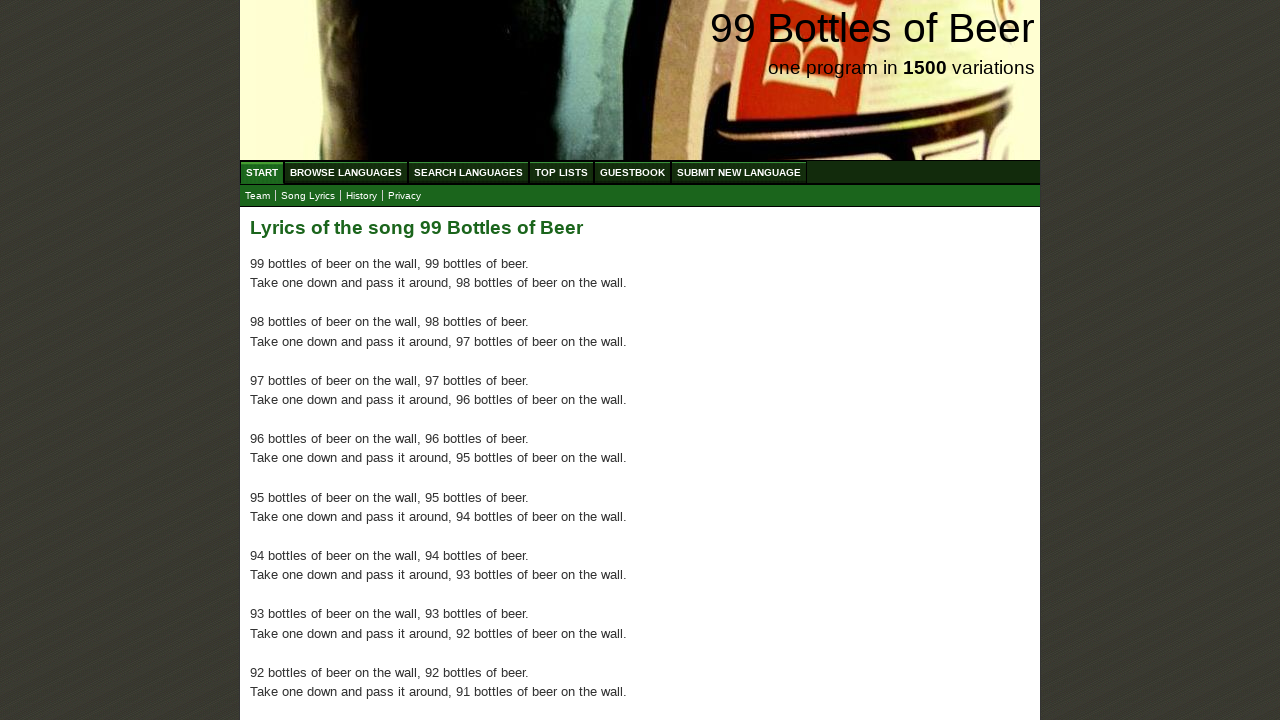

Clicked on Top List menu link at (562, 172) on xpath=//ul/li/a[@href='/toplist.html']
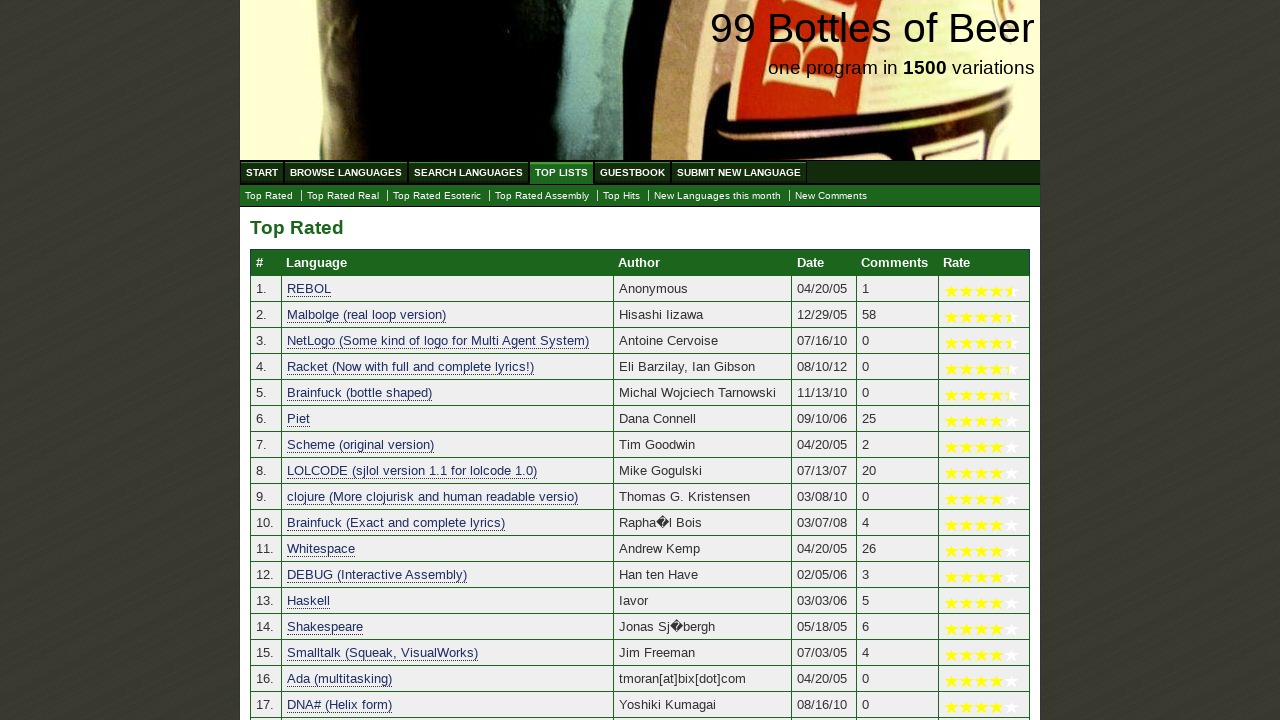

Clicked on Top Hits submenu link at (622, 196) on xpath=//ul/li/a[@href='./tophits.html']
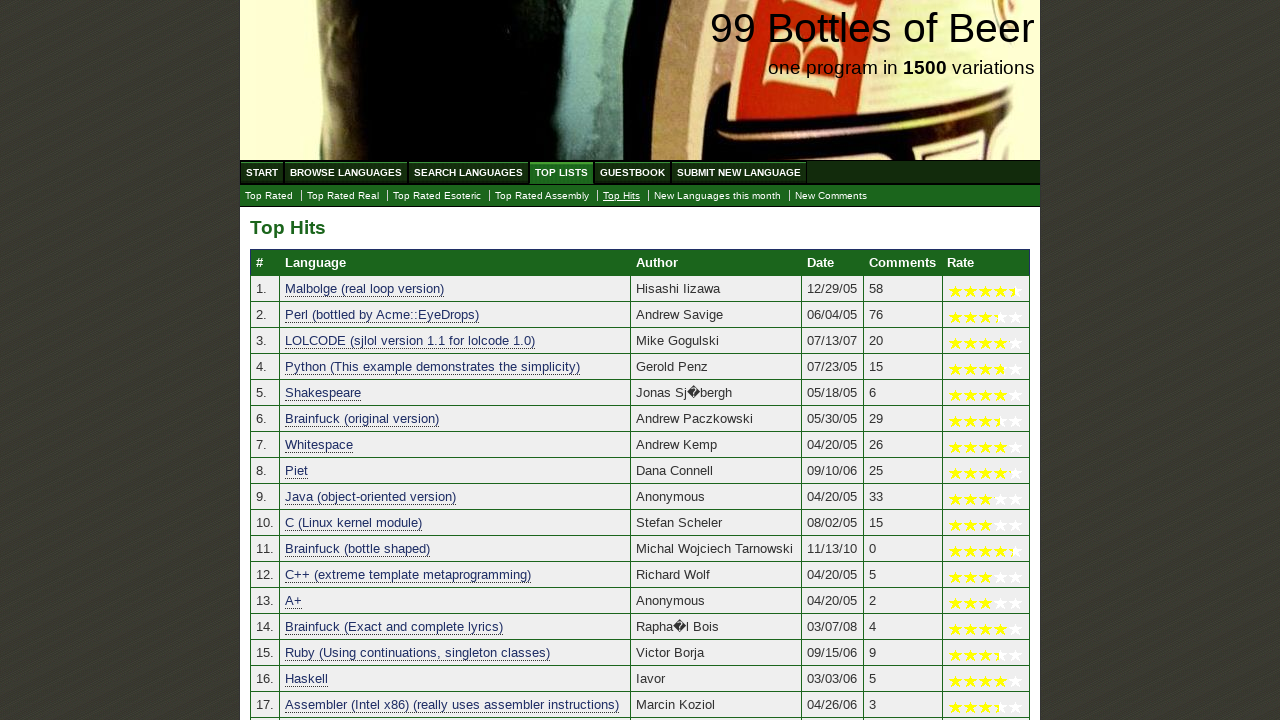

Top Hits table entries loaded
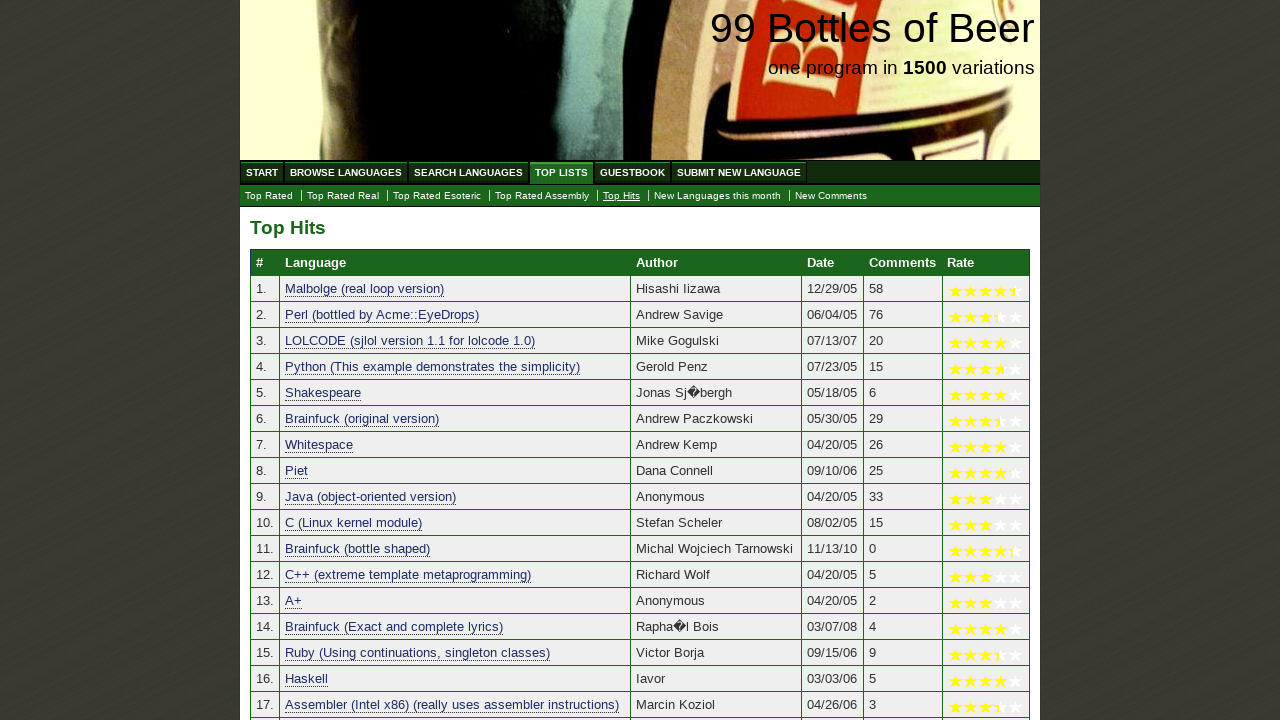

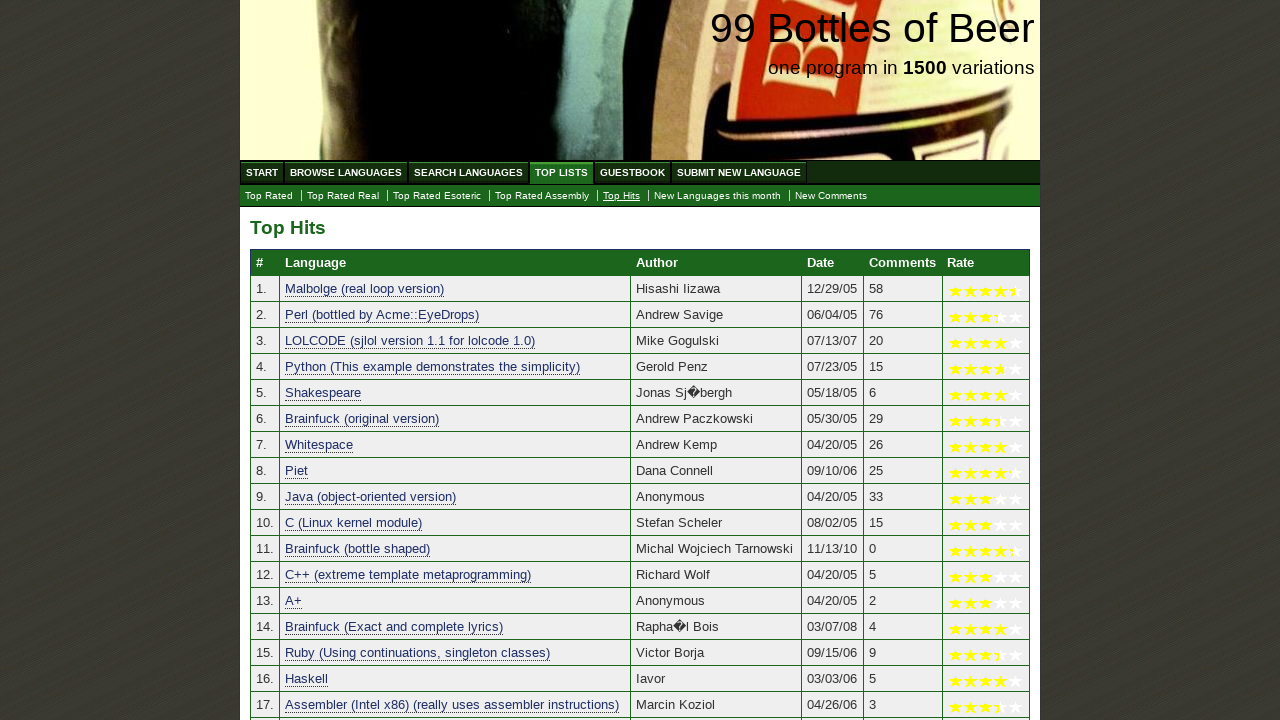